Tests alert handling by clicking a button that triggers a delayed alert and accepting it

Starting URL: https://demoqa.com/alerts

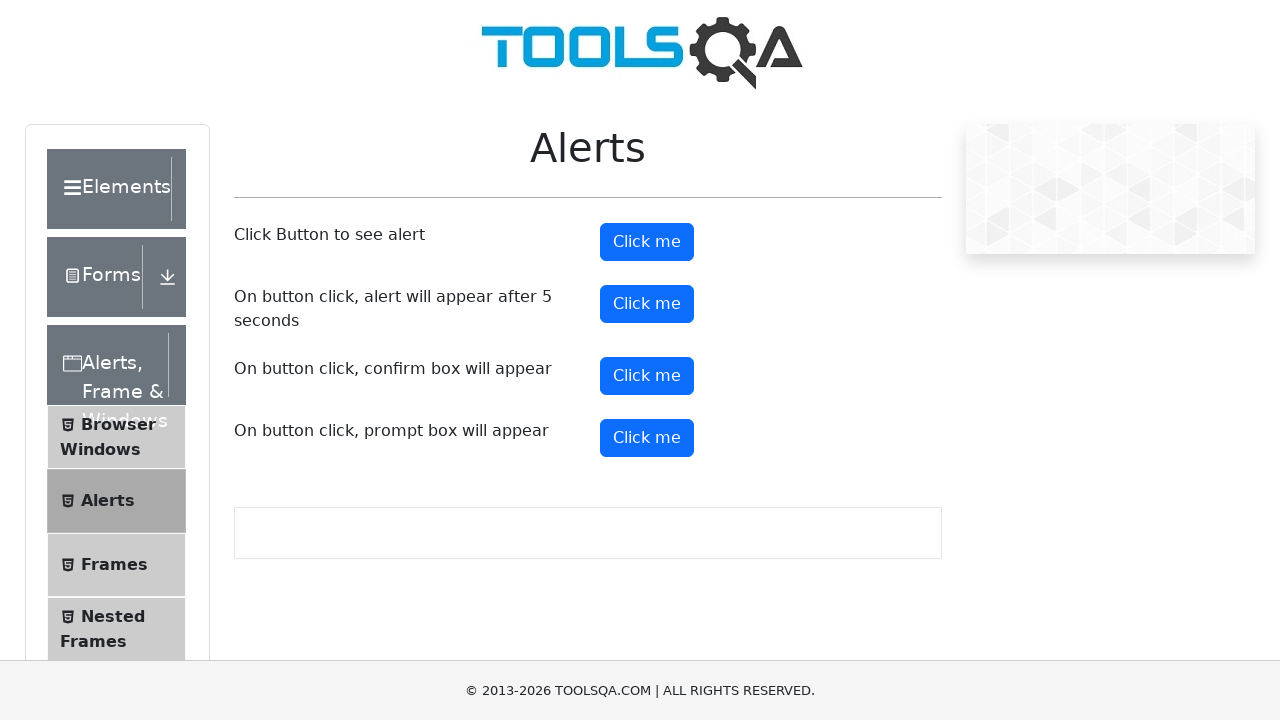

Clicked the timer alert button to trigger delayed alert at (647, 304) on #timerAlertButton
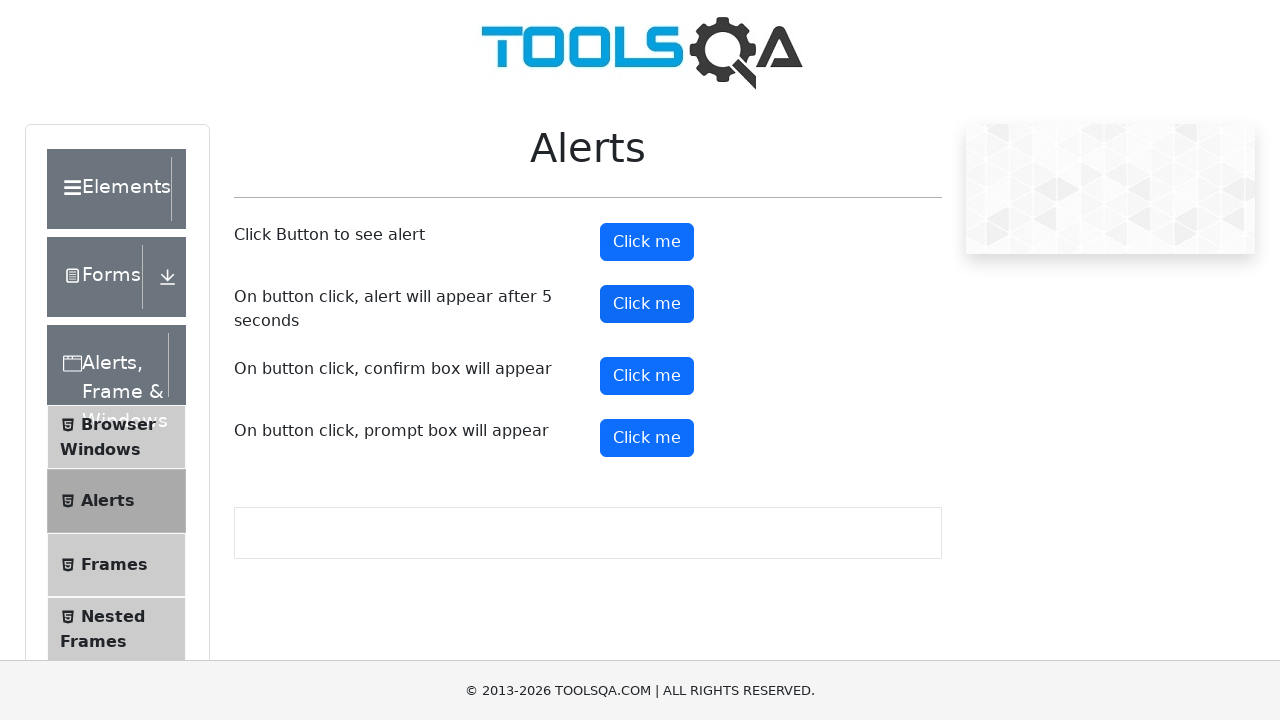

Waited 5 seconds for the delayed alert to appear
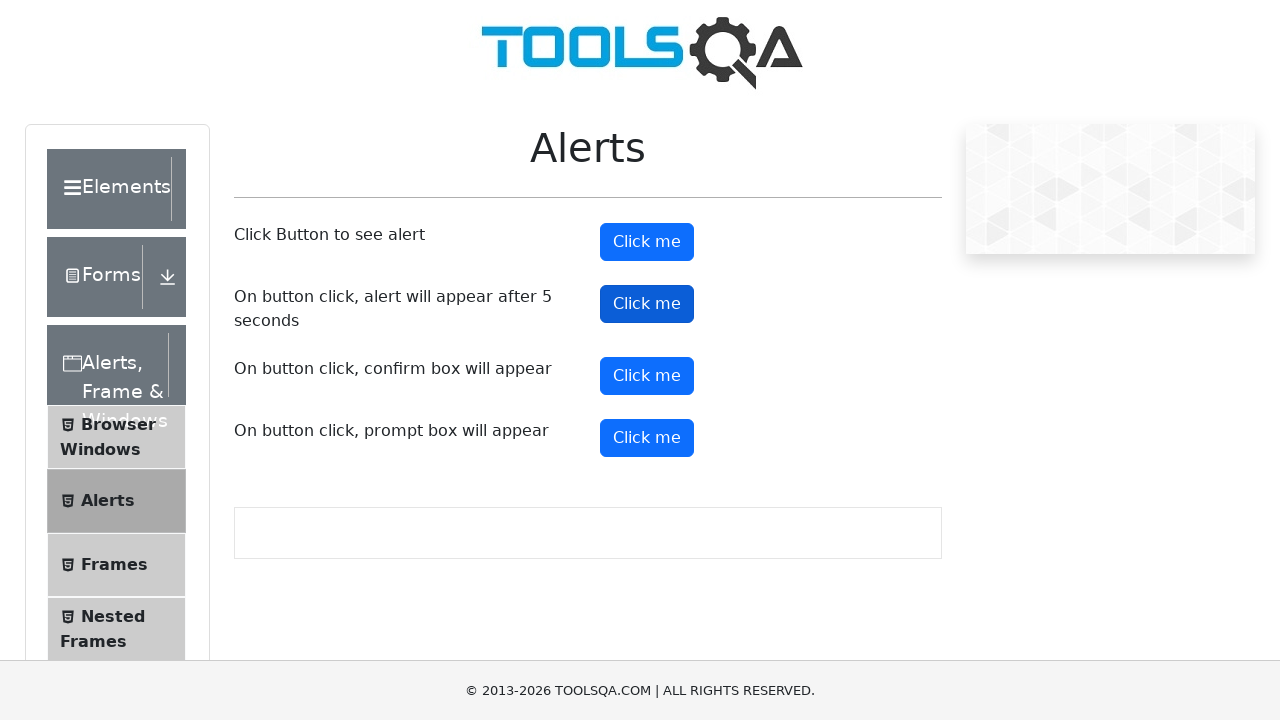

Set up alert handler to automatically accept alerts
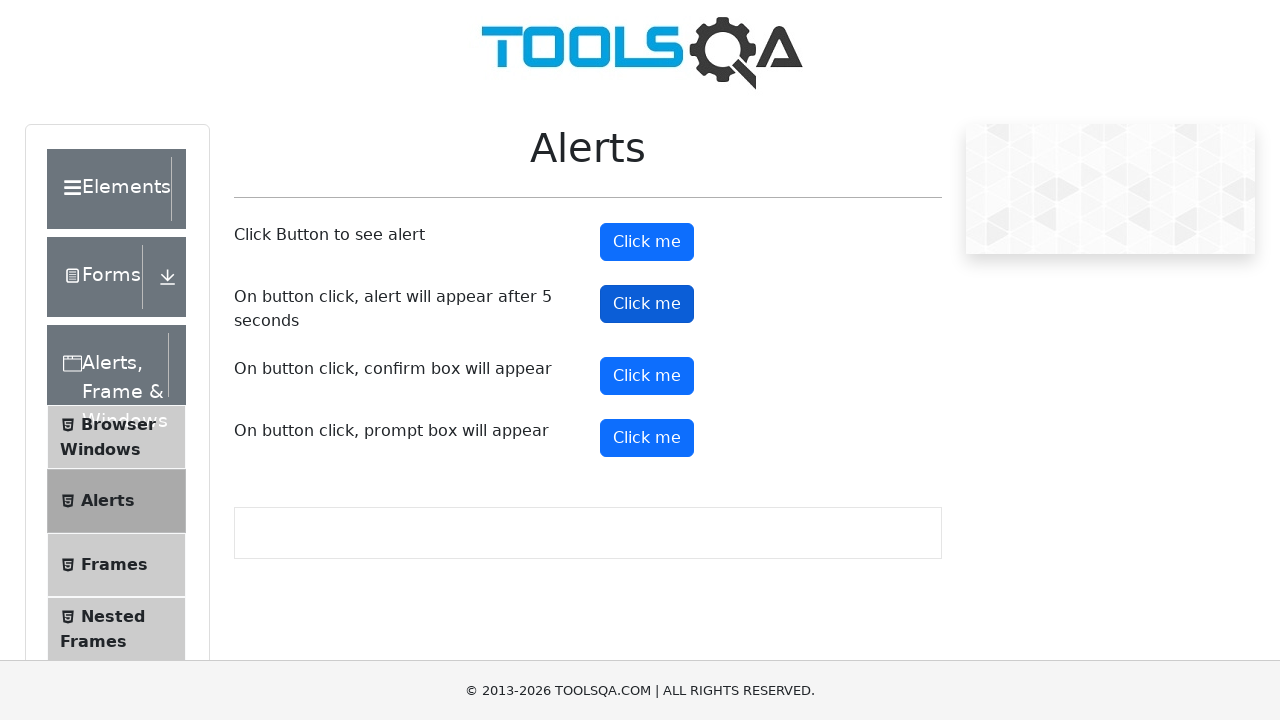

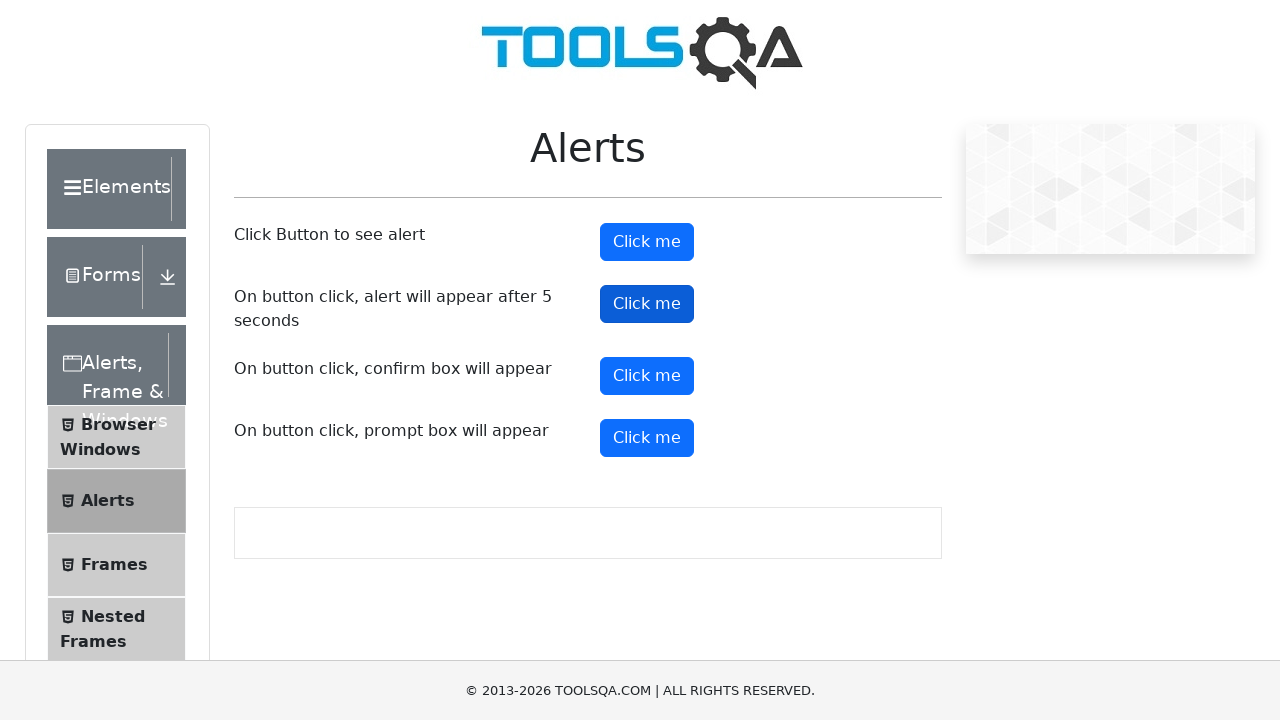